Tests the Confirm Alert functionality by clicking the confirm alert button and dismissing it with Cancel

Starting URL: https://v1.training-support.net/selenium/javascript-alerts

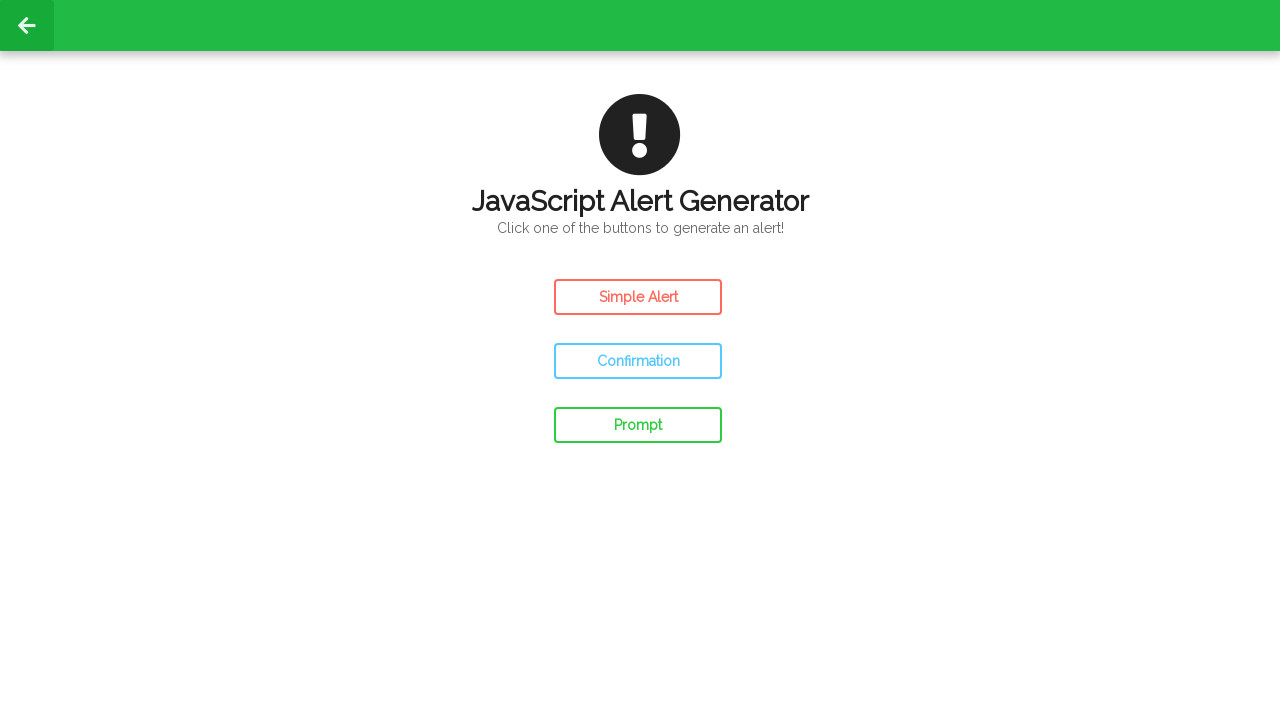

Set up dialog handler to dismiss confirm alerts with Cancel
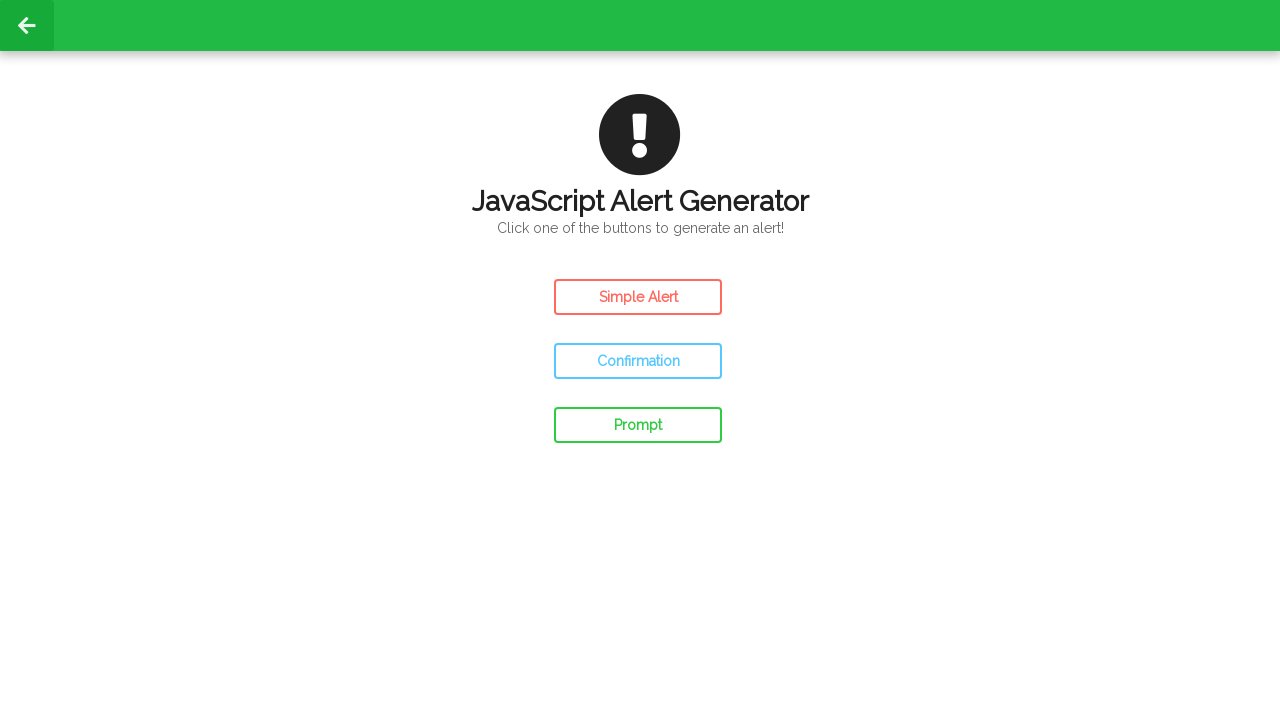

Clicked the Confirm Alert button at (638, 361) on #confirm
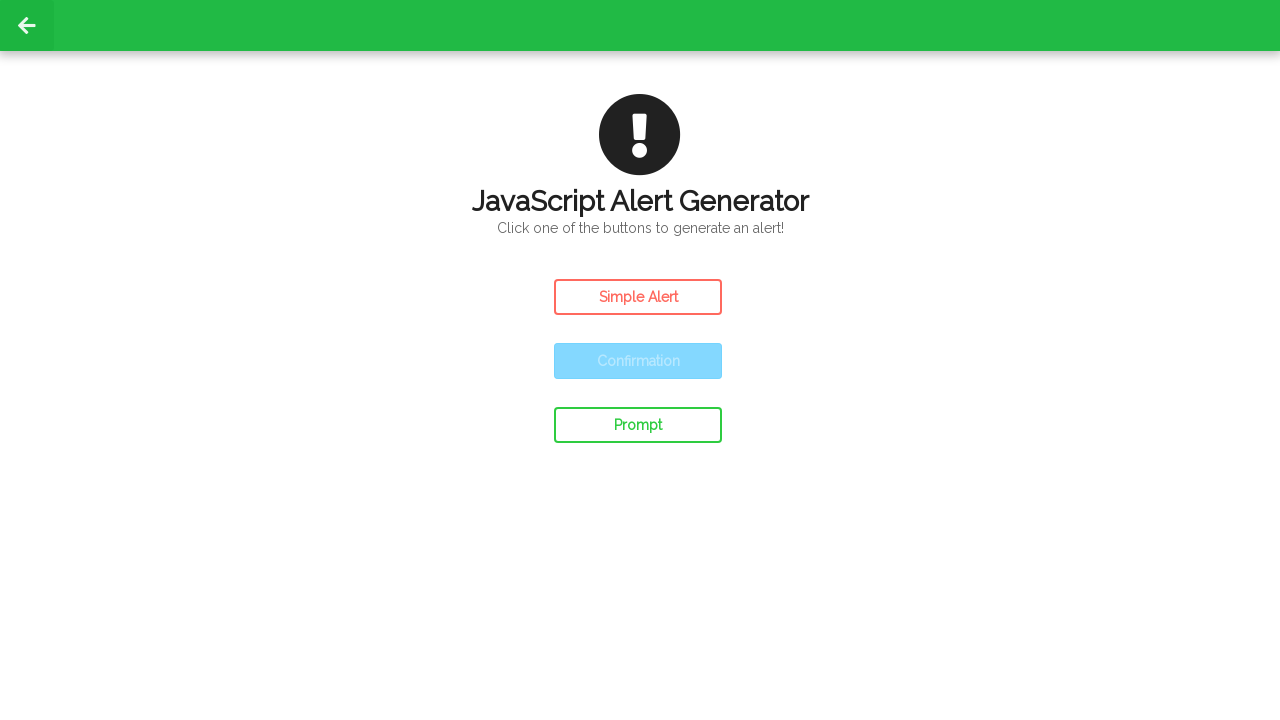

Waited for UI update after alert was dismissed
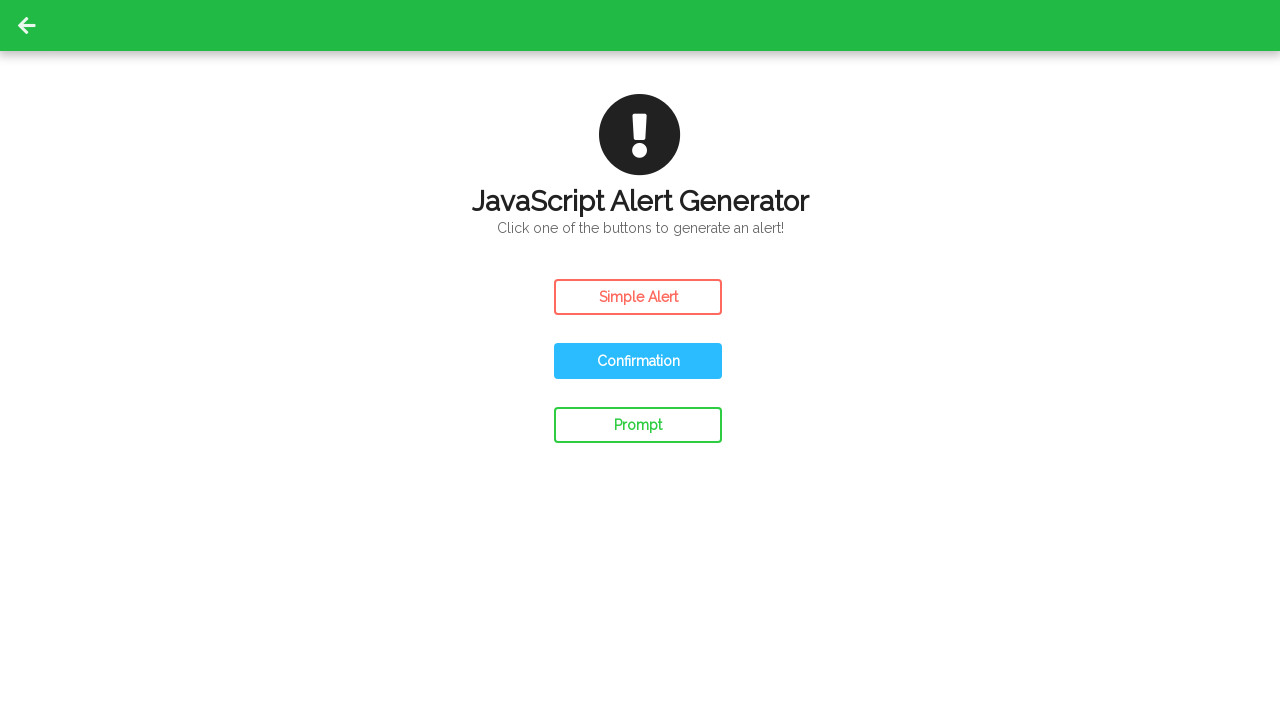

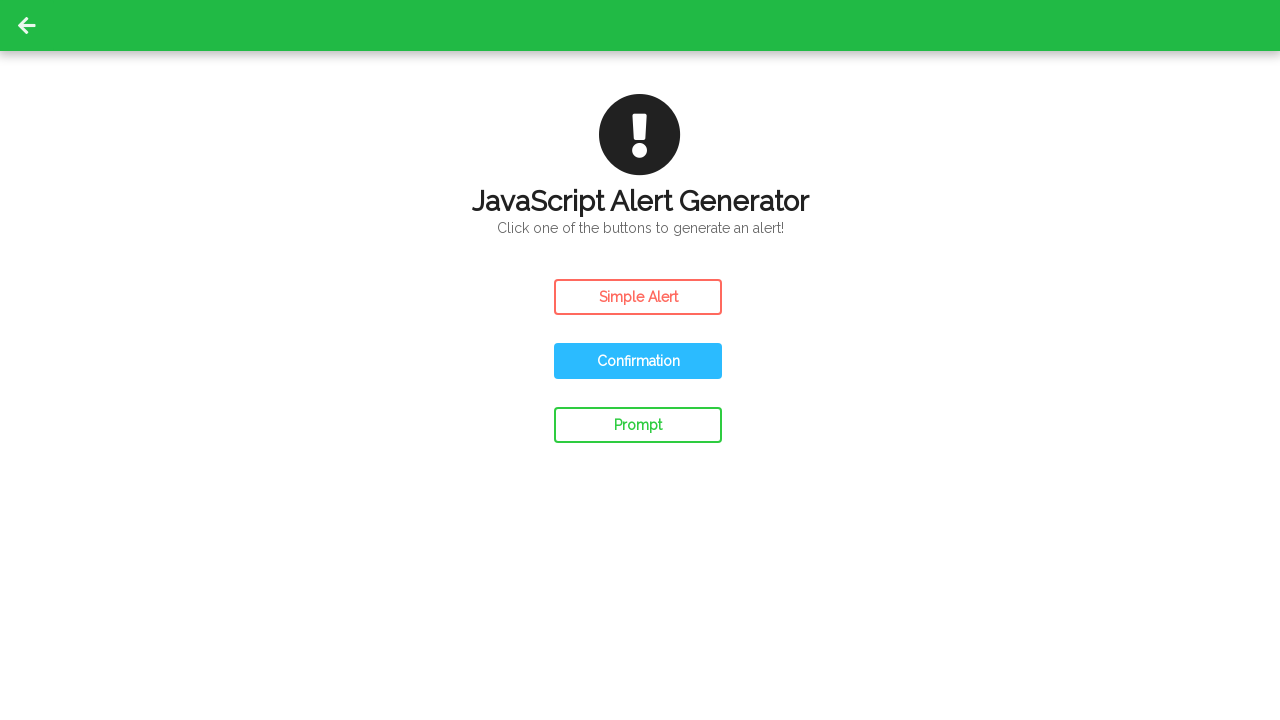